Tests menu navigation by hovering over a main menu item and then hovering over a submenu item

Starting URL: https://demoqa.com/menu

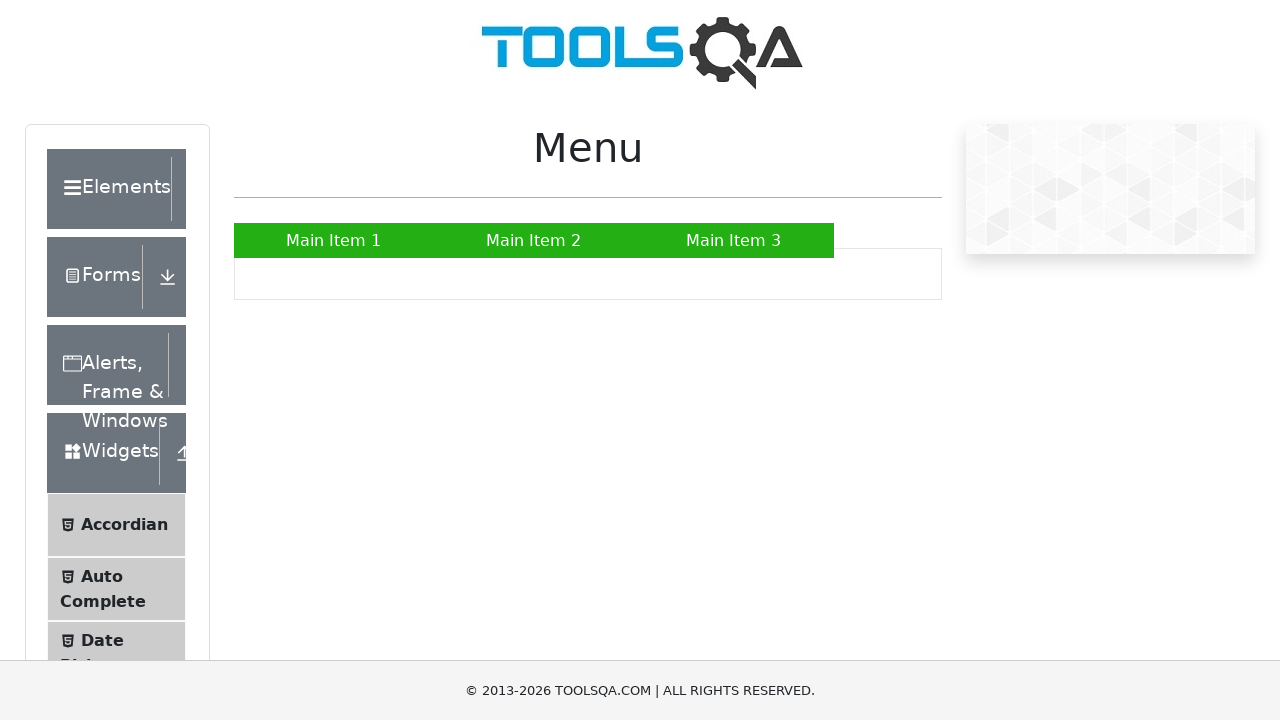

Located the second main menu item
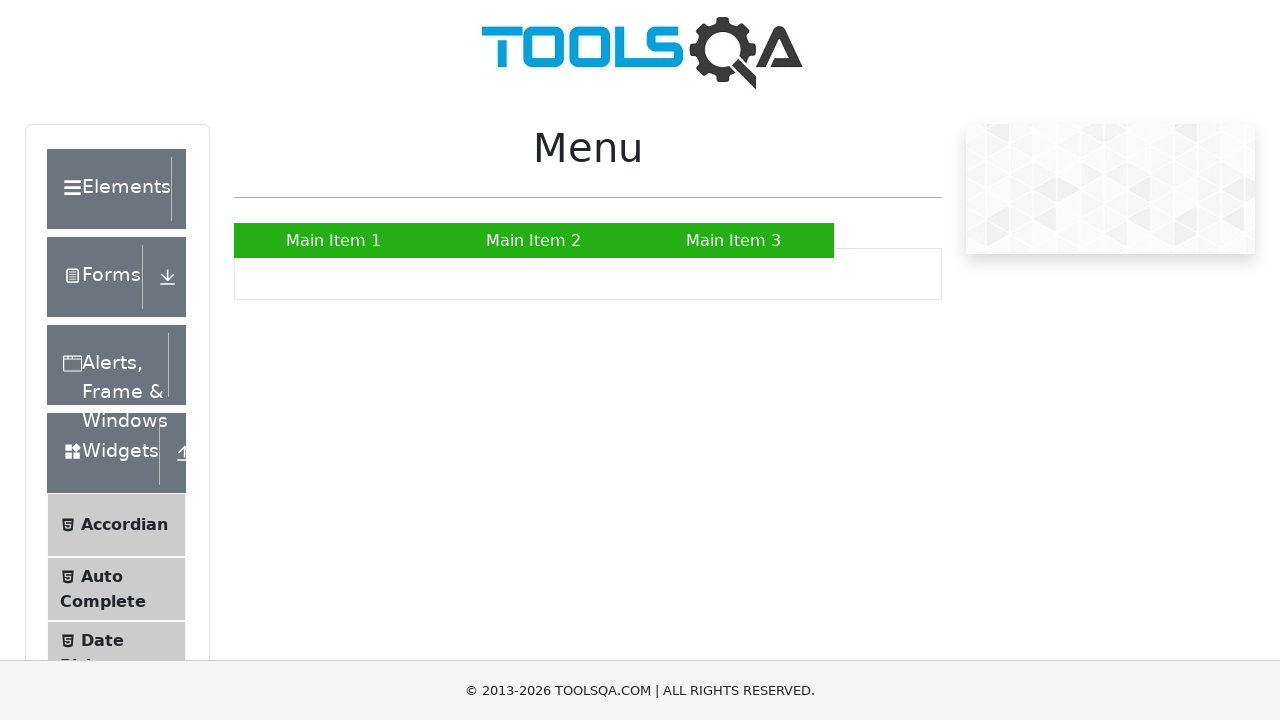

Located the third submenu item under second menu
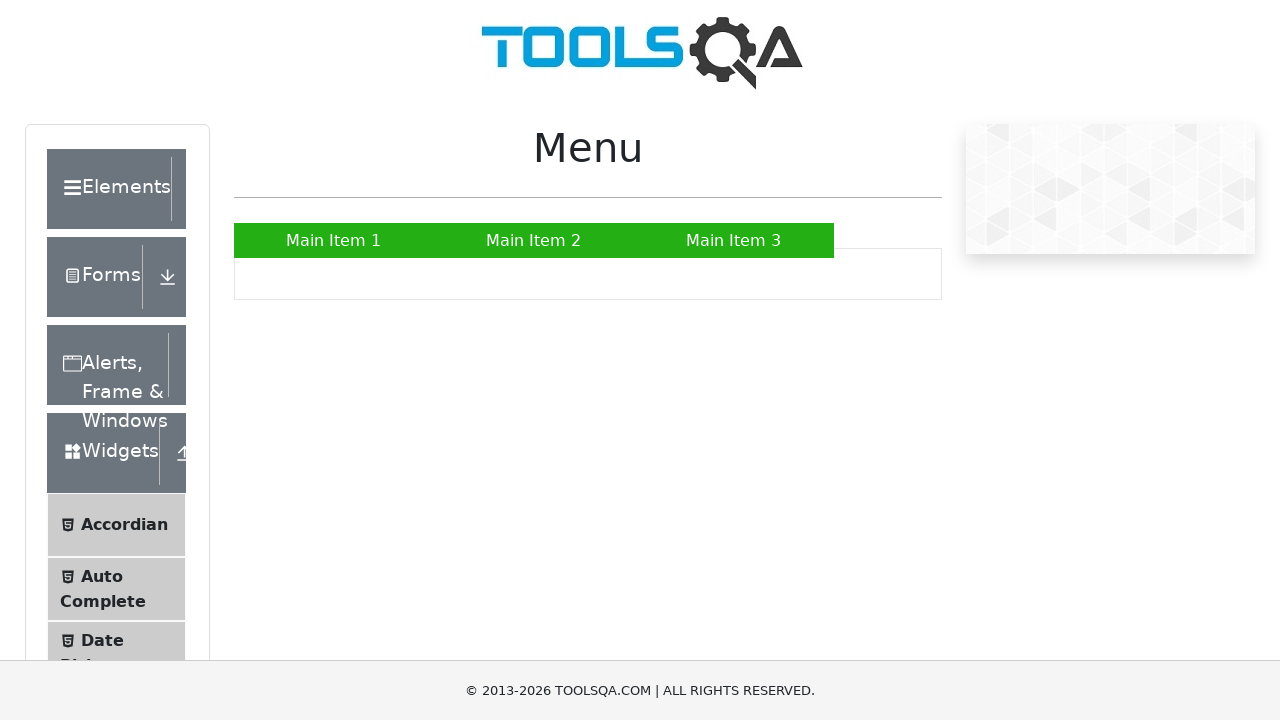

Hovered over the second main menu item to reveal submenu at (534, 240) on xpath=//*[@id='nav']/li[2]/a
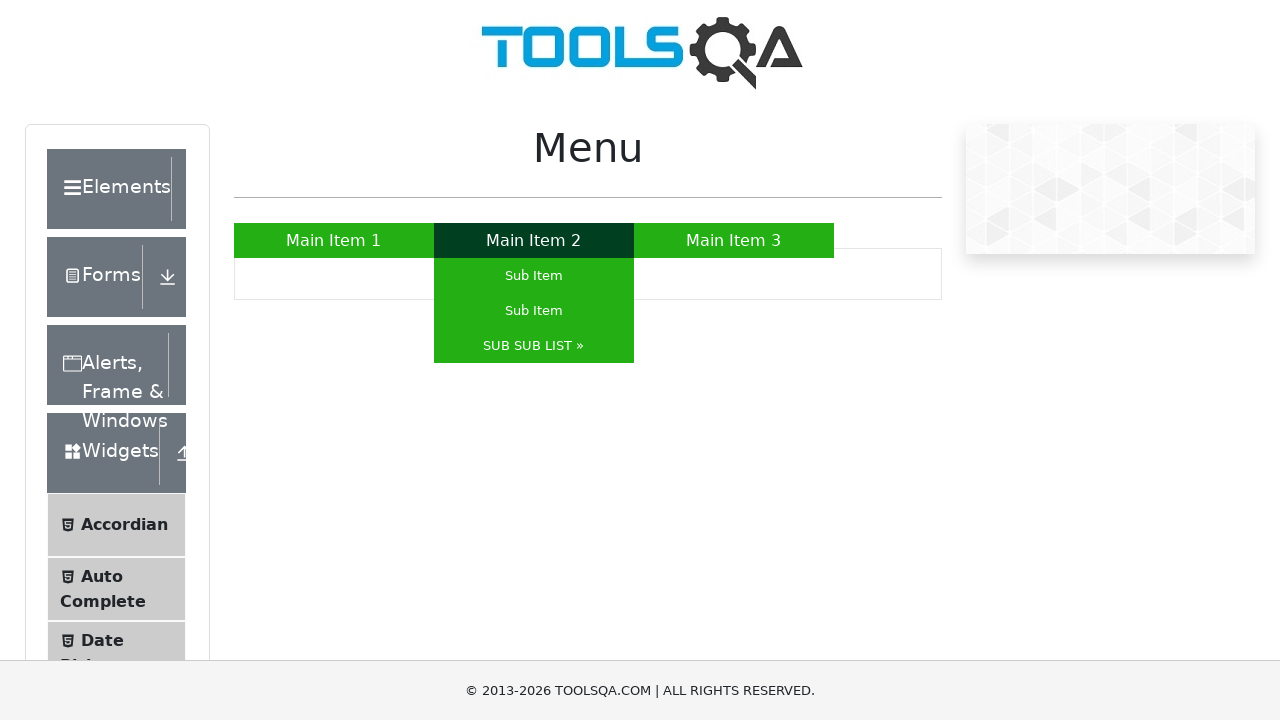

Waited 2 seconds for submenu to appear
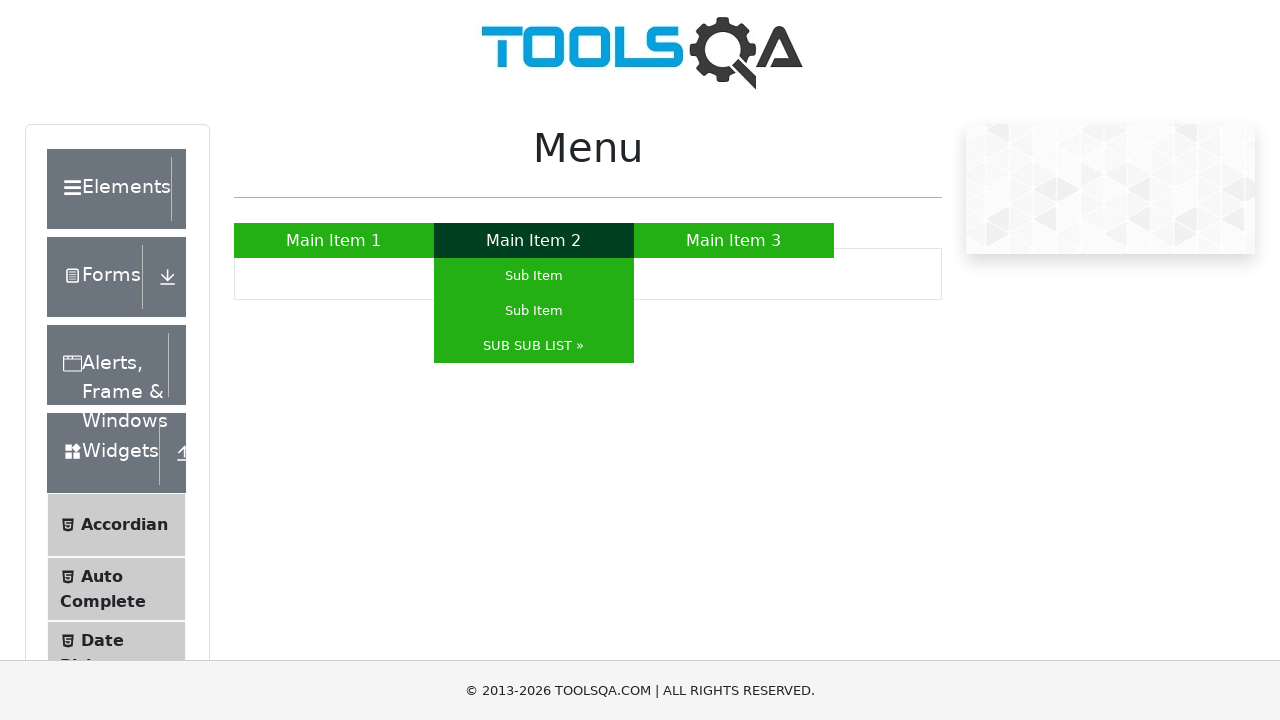

Hovered over the third submenu item at (534, 346) on xpath=//*[@id='nav']/li[2]/ul/li[3]/a
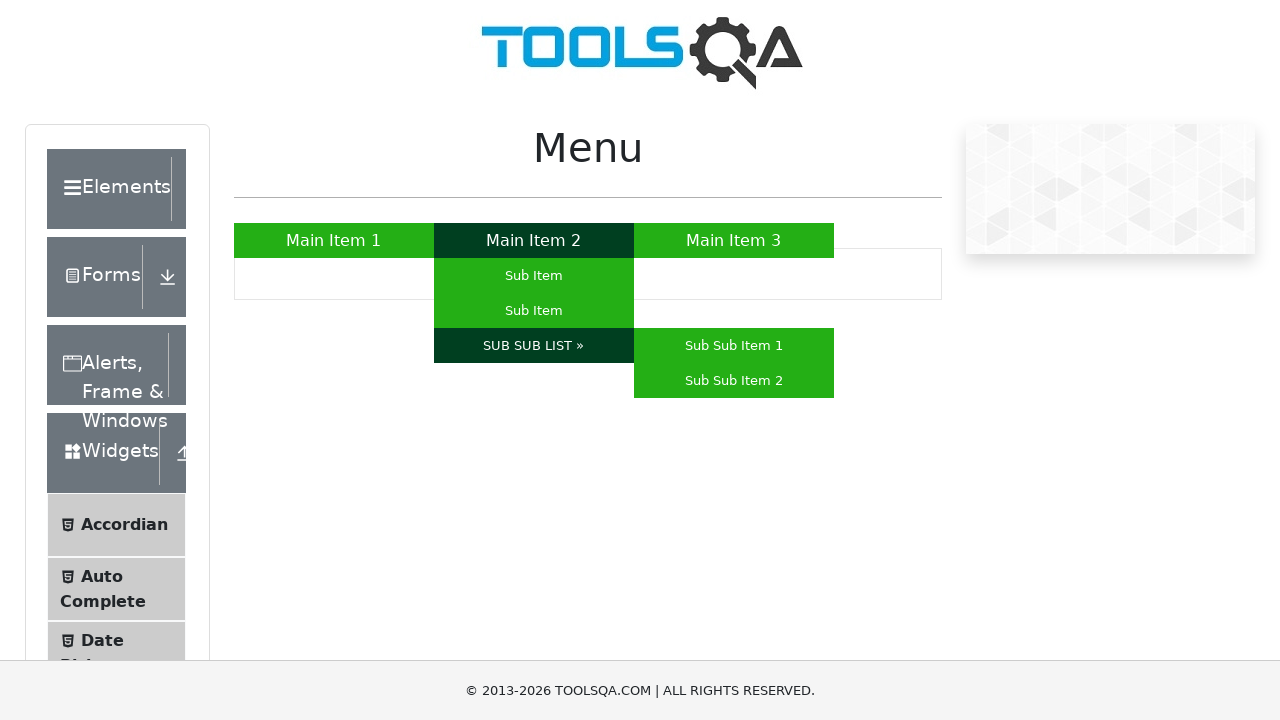

Waited 2 seconds to observe the effect of submenu hover
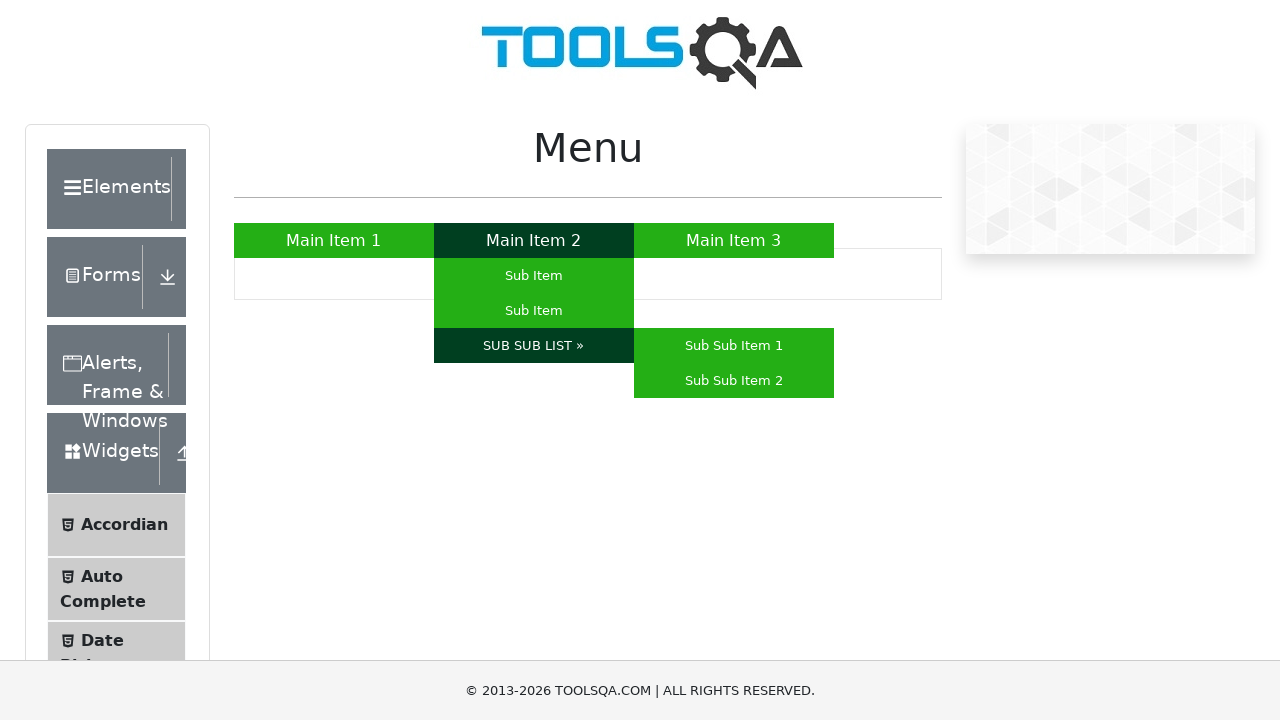

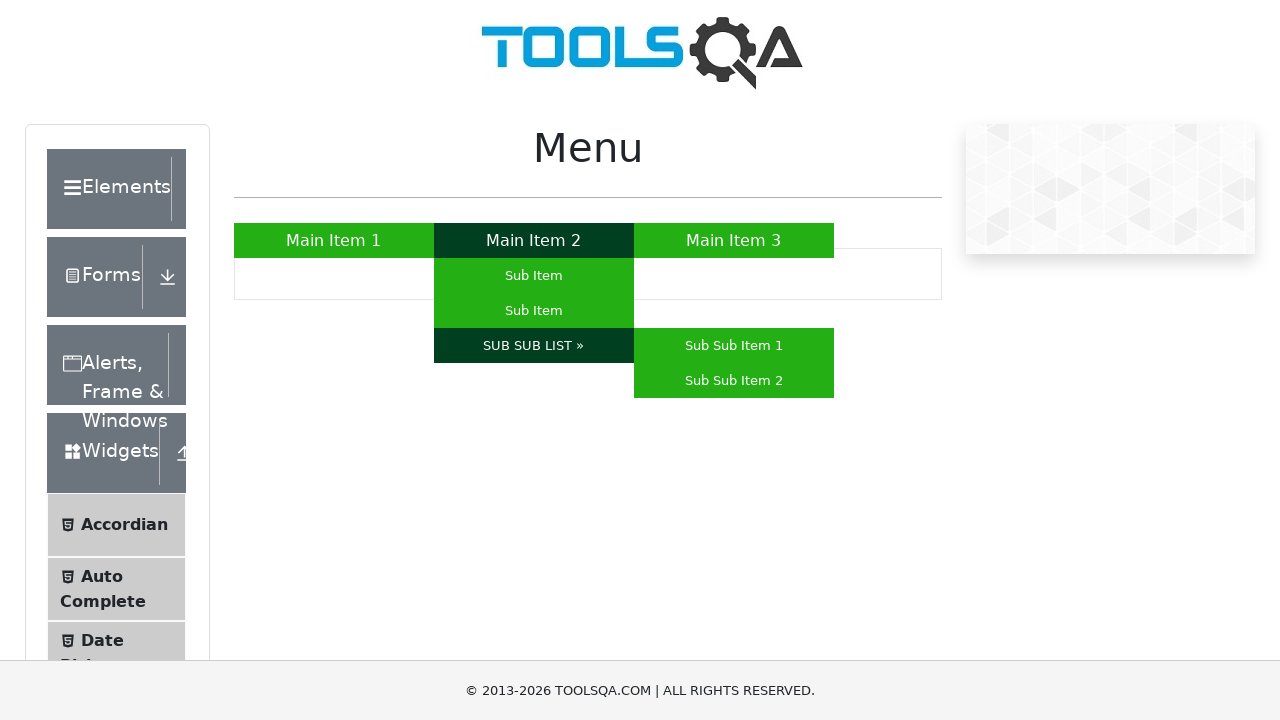